Solves a math problem by extracting a value from an image attribute, calculating the result, and submitting a form with checkbox and radio button selections

Starting URL: http://suninjuly.github.io/get_attribute.html

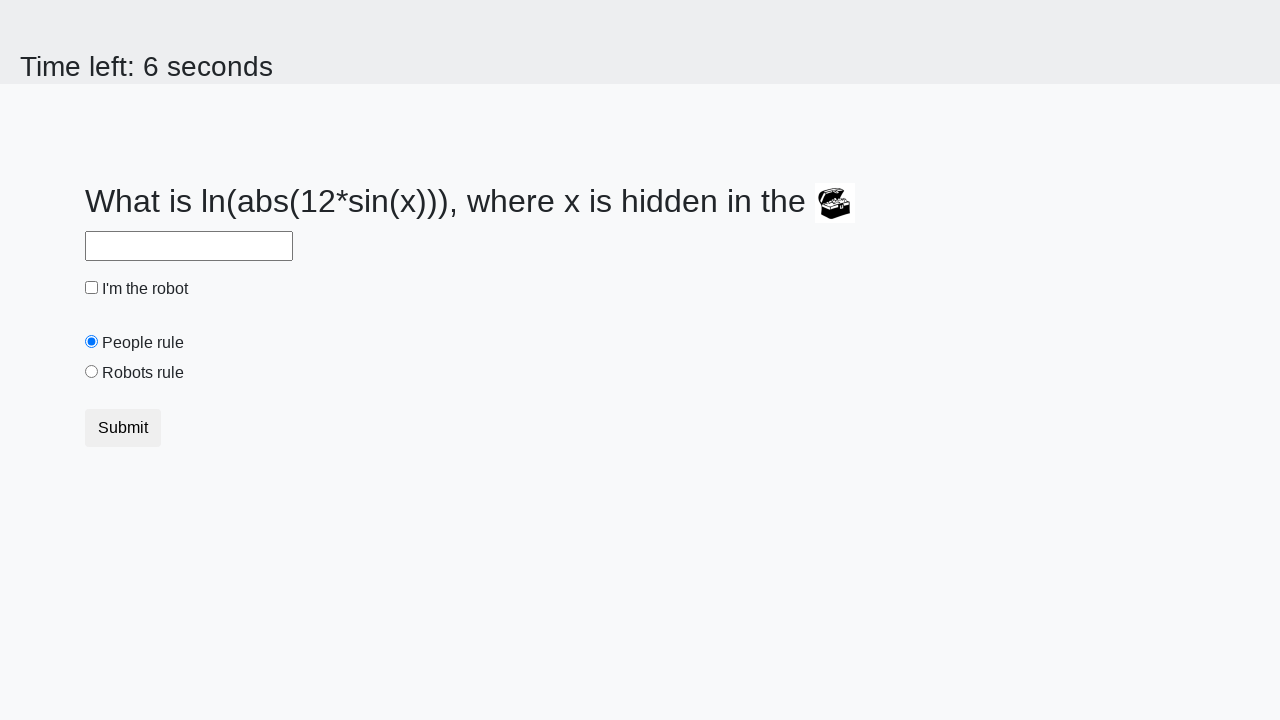

Located treasure image element
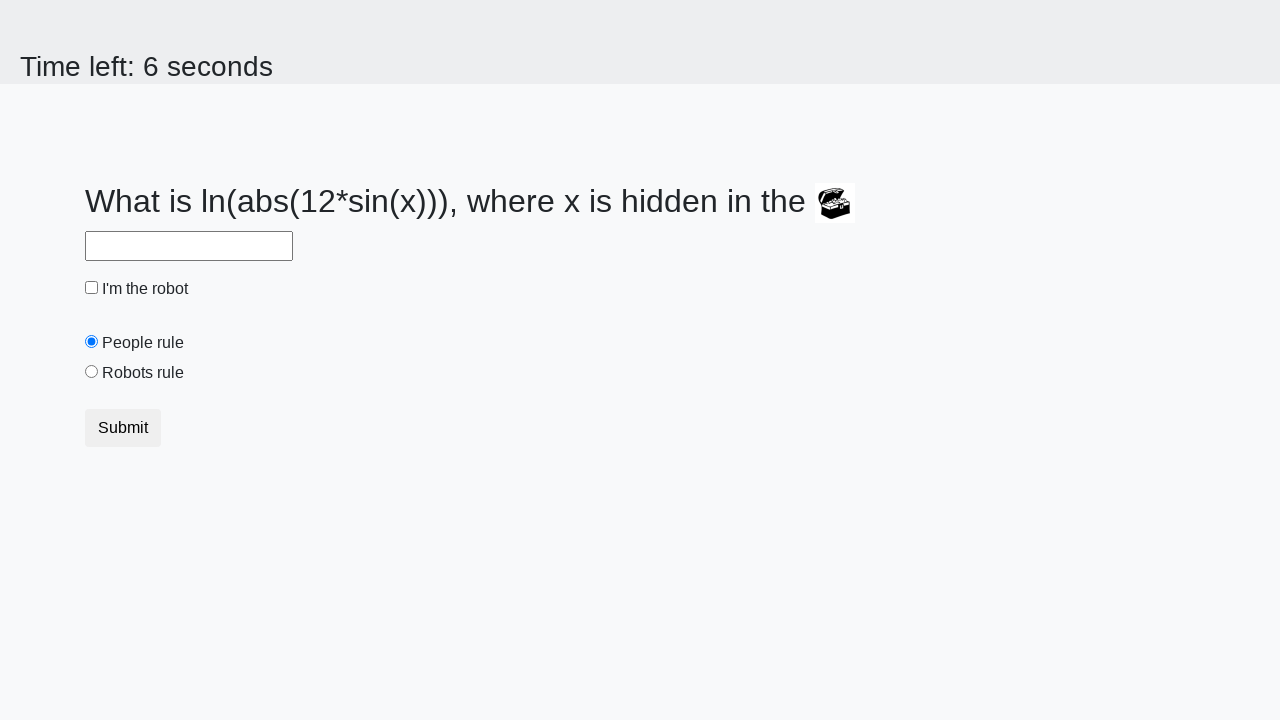

Extracted valuex attribute from image: 162
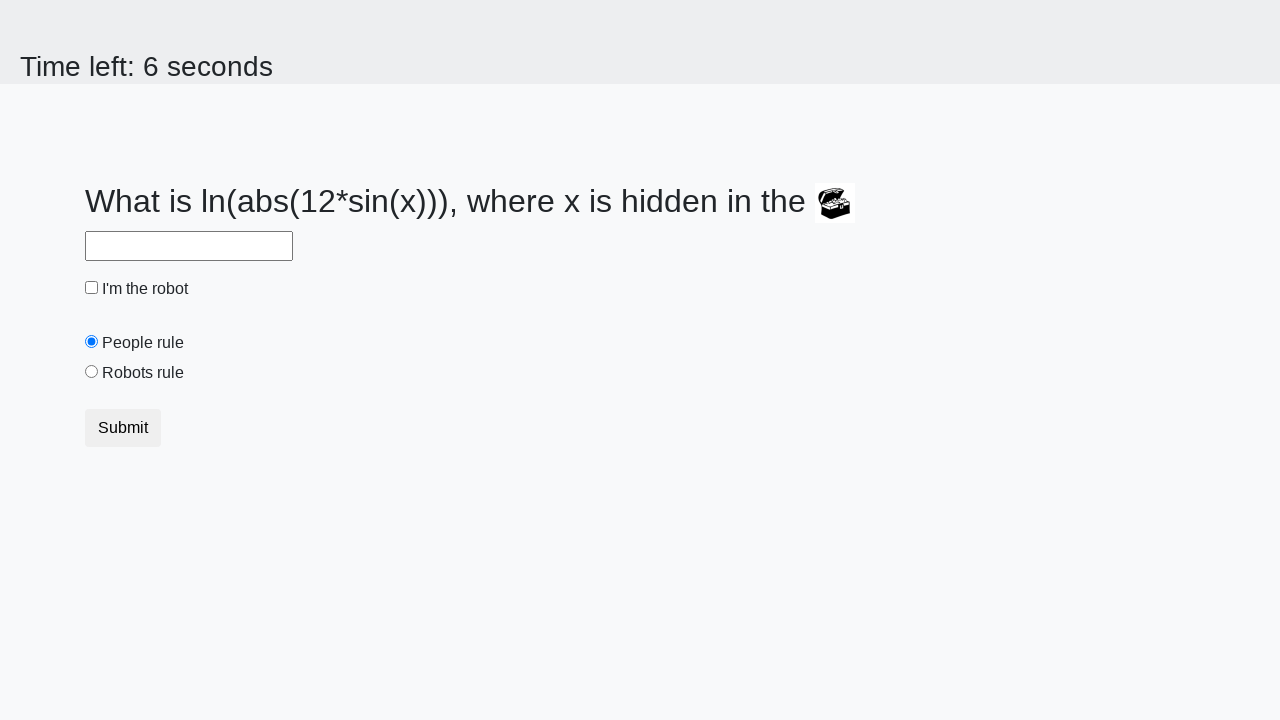

Calculated result using math formula: 2.463121416235488
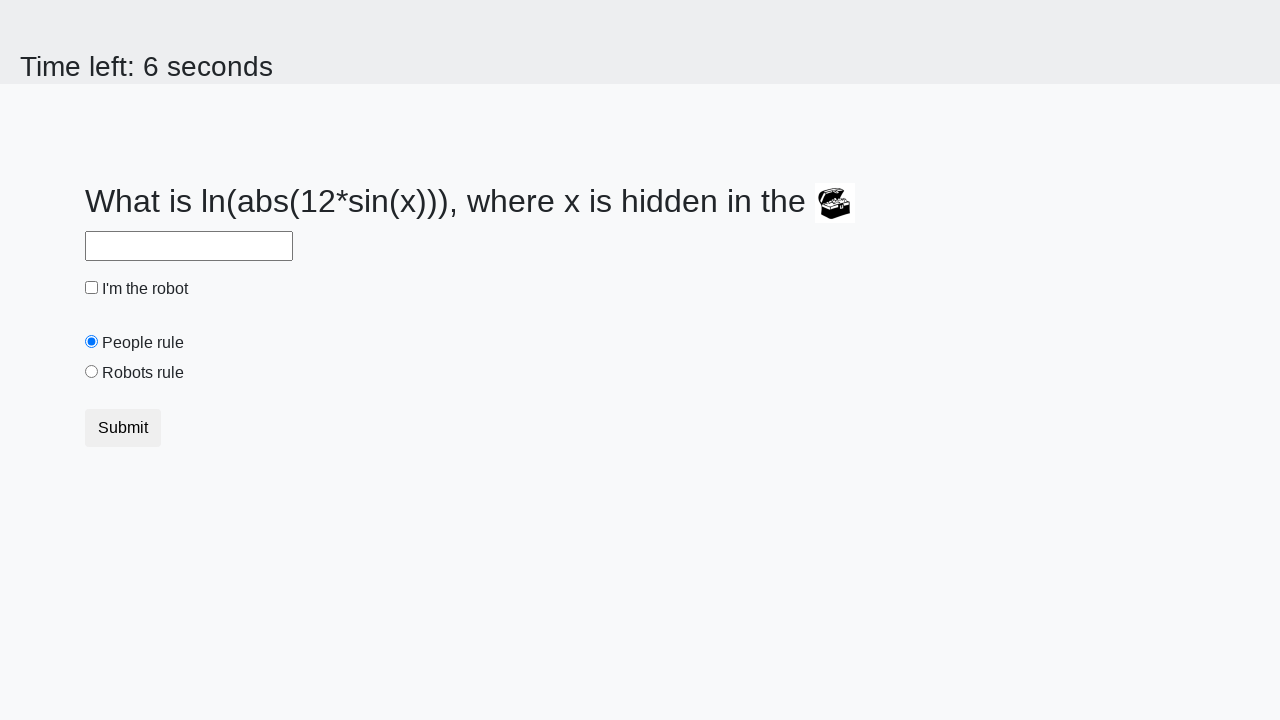

Filled answer field with calculated value: 2.463121416235488 on input#answer
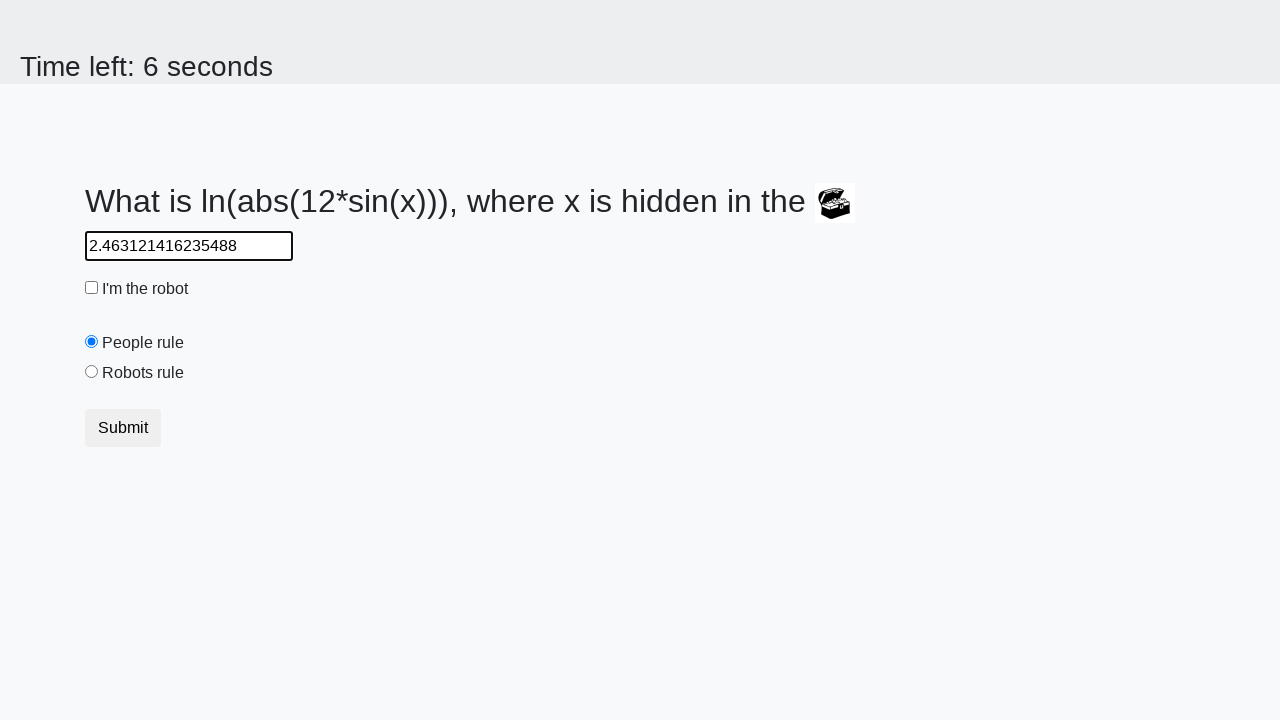

Checked the robot checkbox at (92, 288) on #robotCheckbox
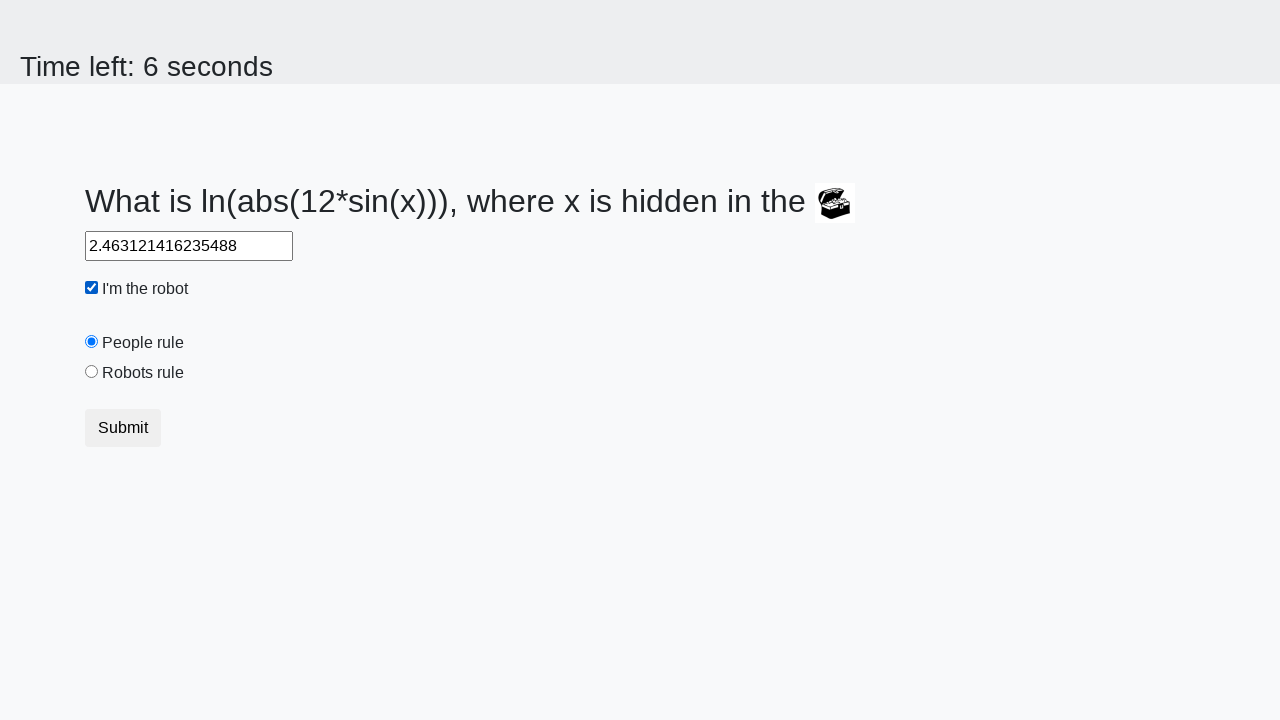

Selected the robots rule radio button at (92, 372) on #robotsRule
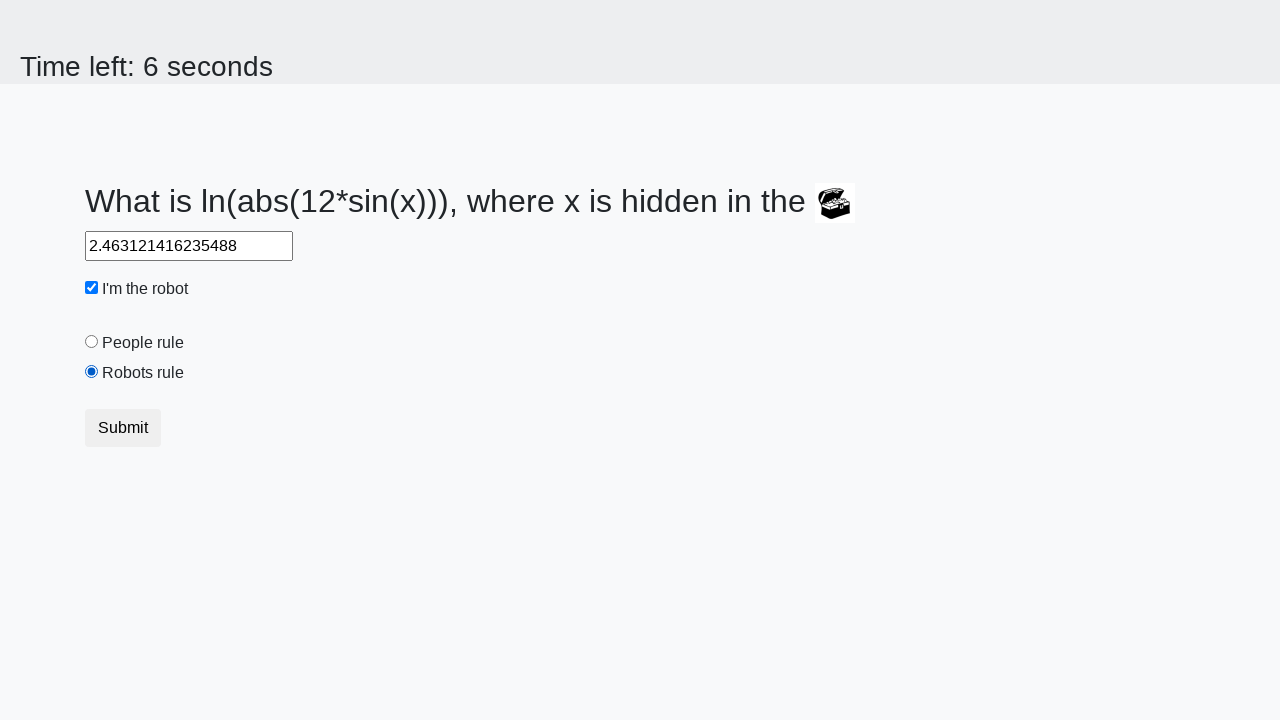

Clicked submit button to submit the form at (123, 428) on .btn.btn-default
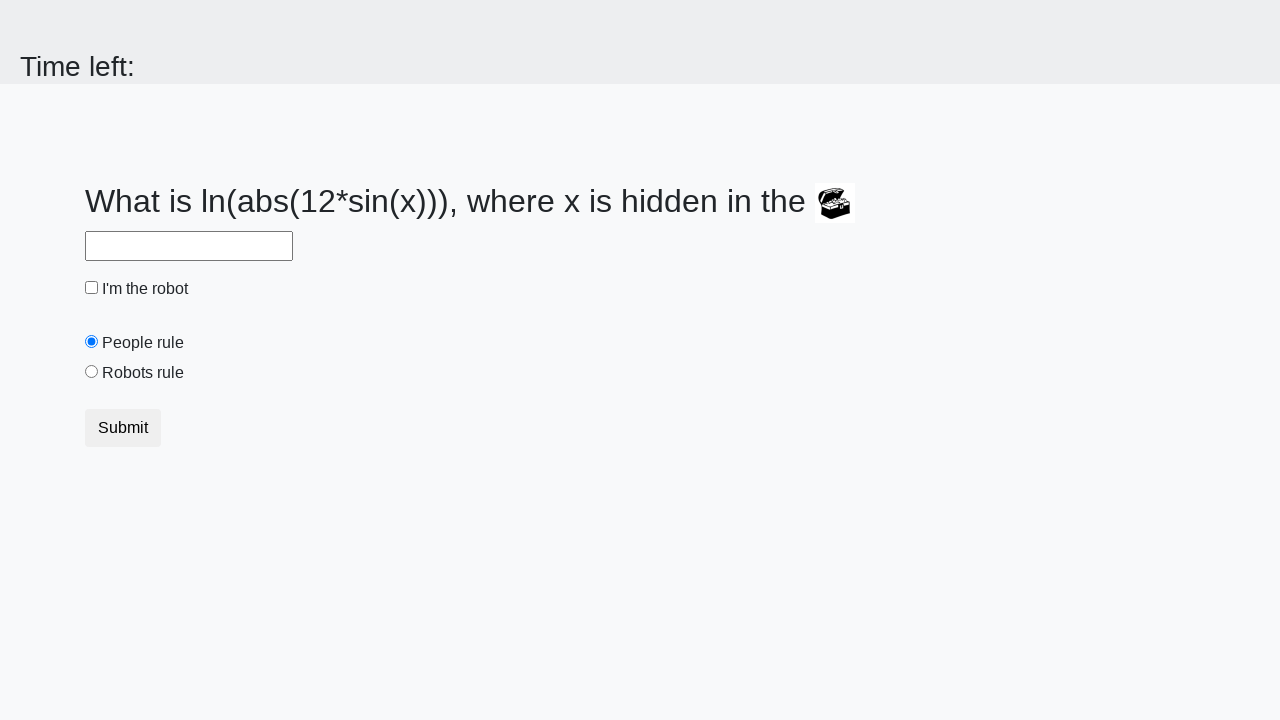

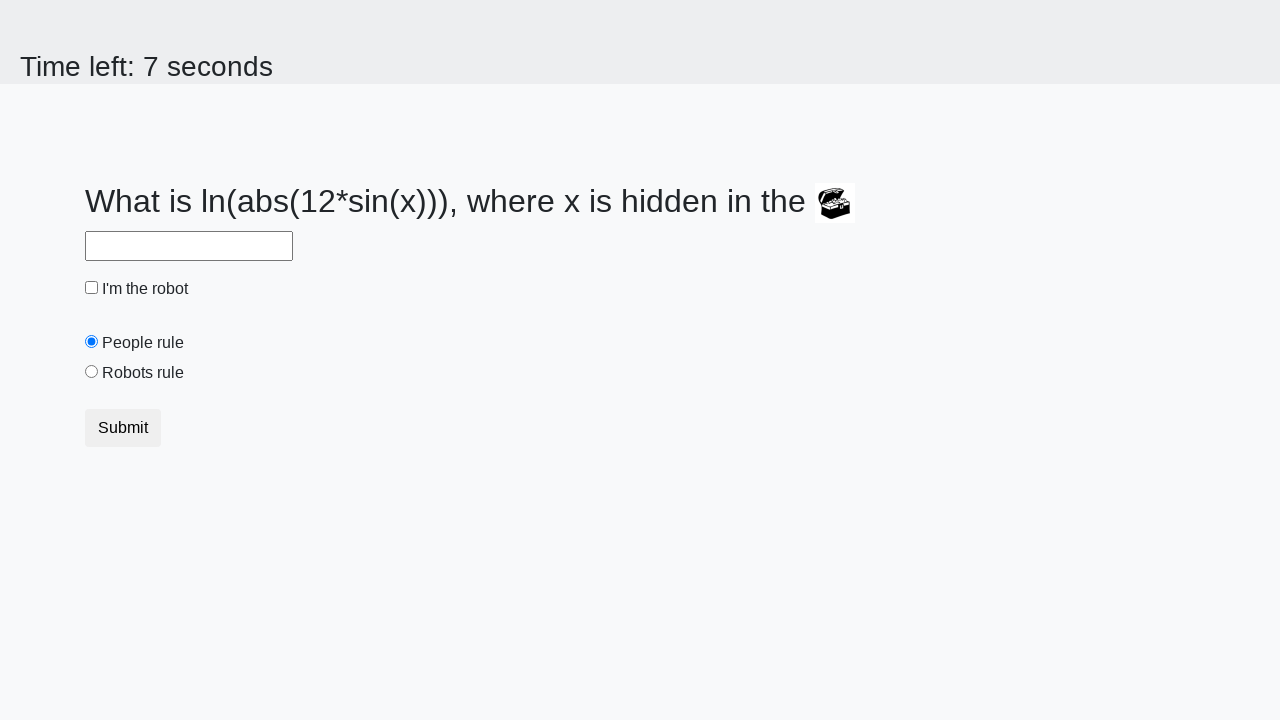